Tests a Selenium practice form by filling in first name, last name, selecting gender, years of experience, date, profession, automation tools, continent, selenium command, and submitting the form.

Starting URL: https://www.techlistic.com/p/selenium-practice-form.html

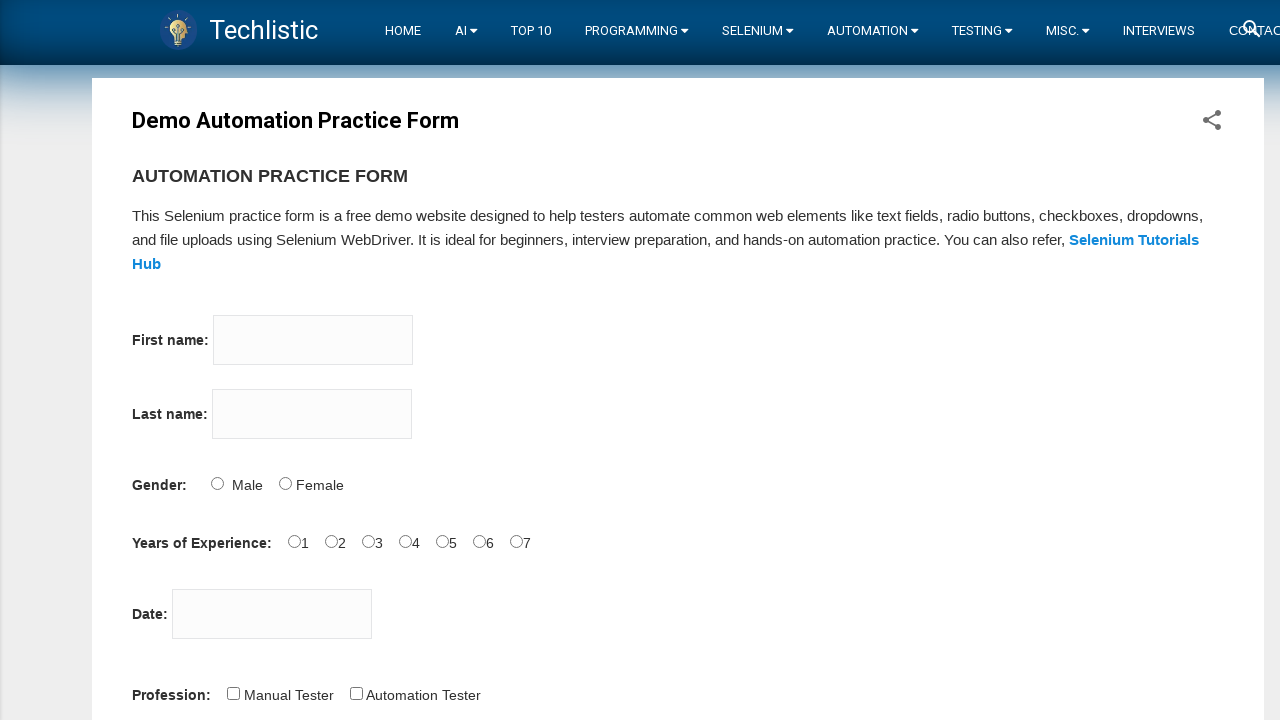

Form page loaded - first name input field is visible
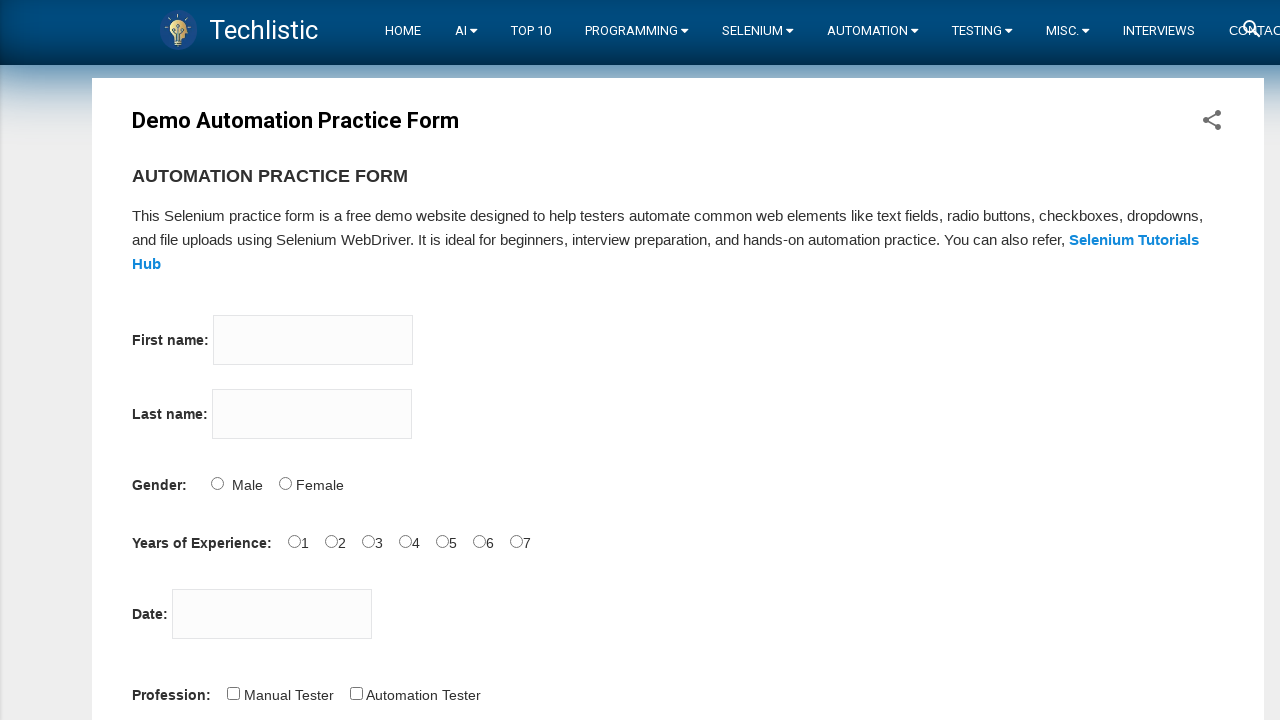

Entered 'Michael' in first name field on input[name='firstname']
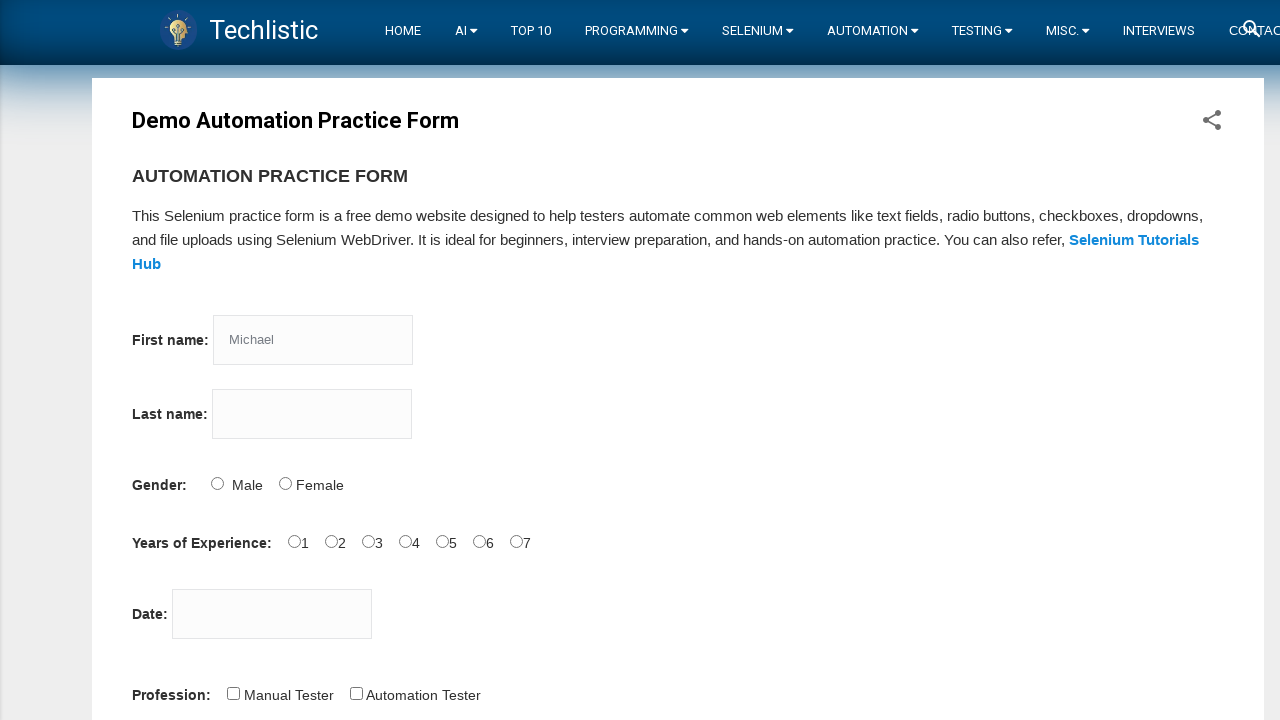

Entered 'Thompson' in last name field on input[name='lastname']
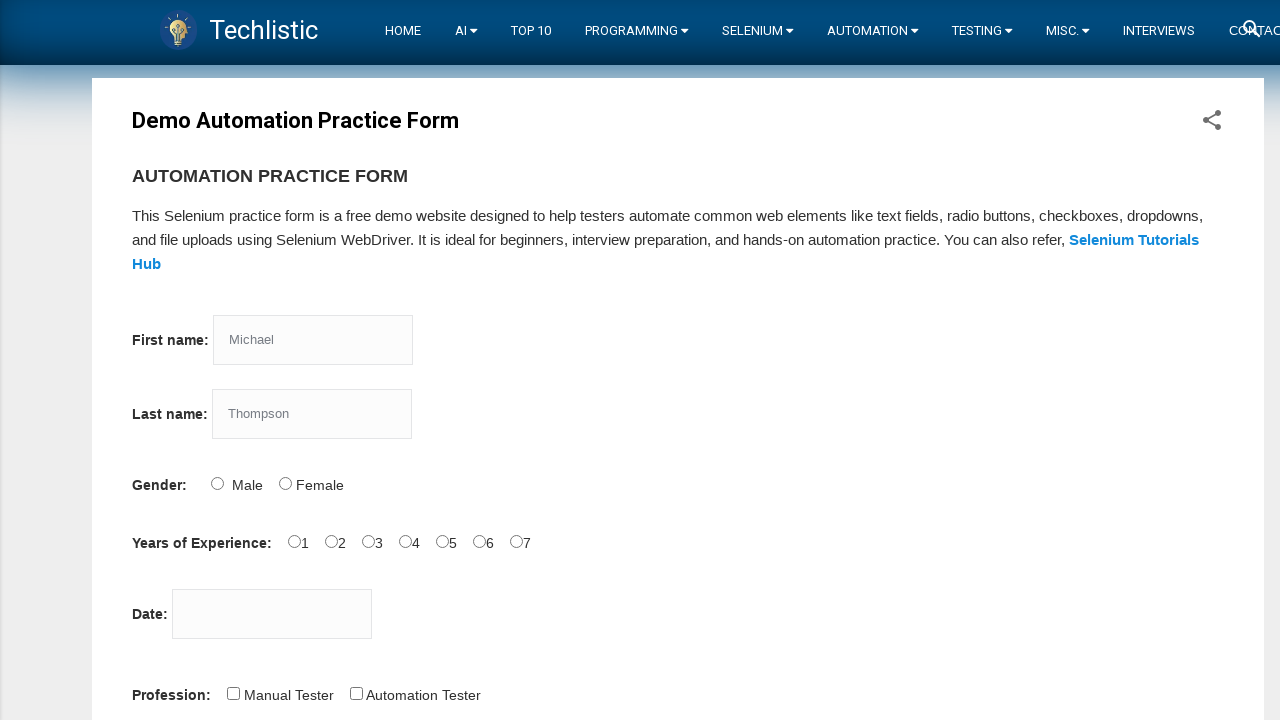

Selected 'Male' gender option at (217, 483) on input#sex-0
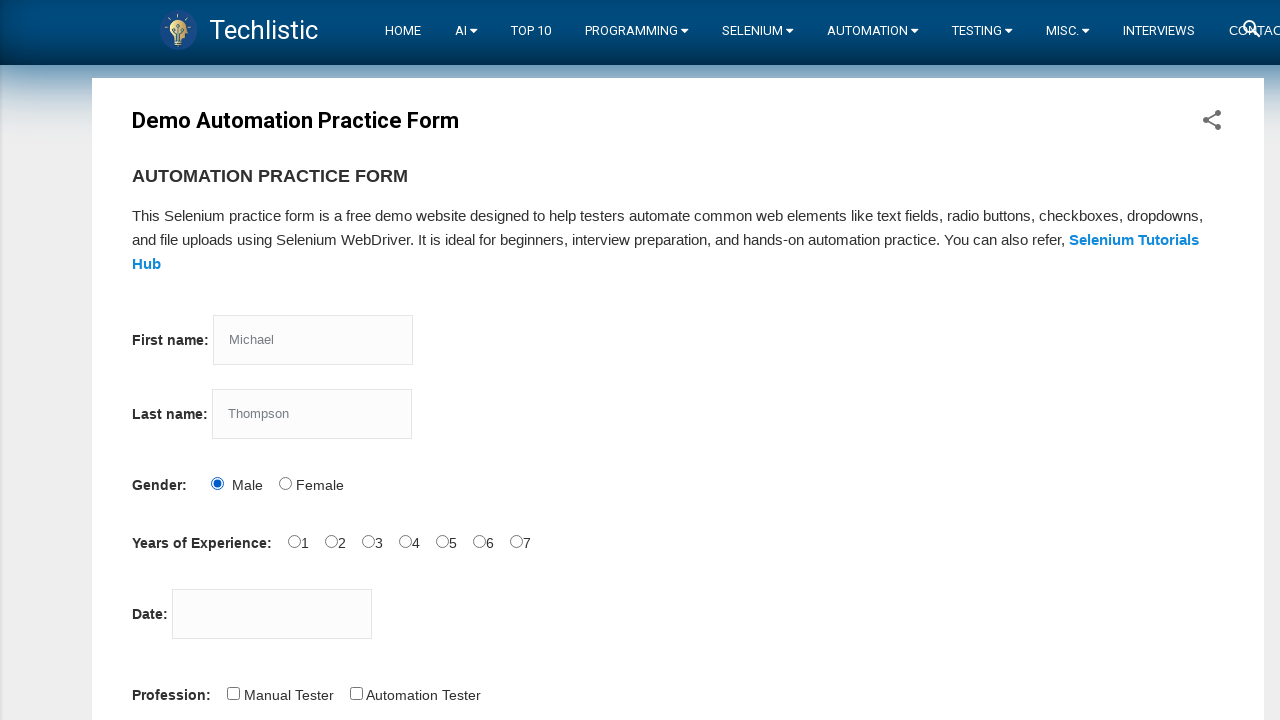

Selected '3 years' of experience at (368, 541) on input#exp-2
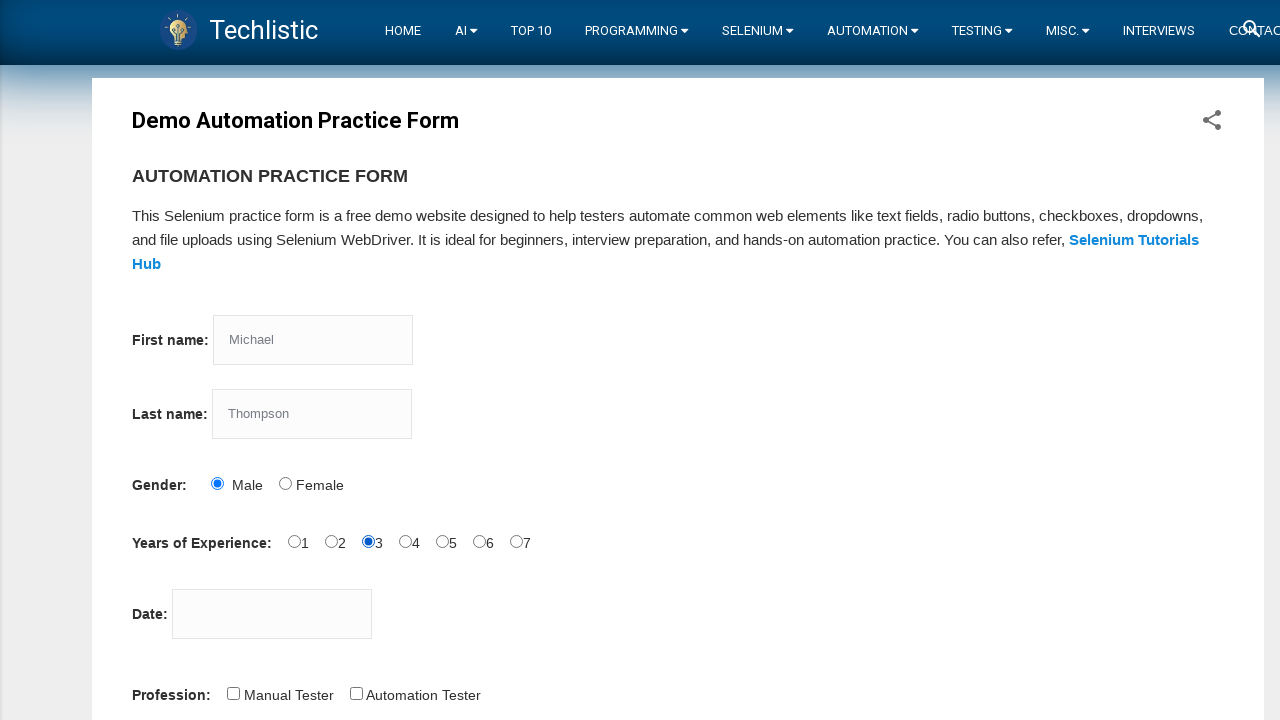

Entered date '2024-03-15' in date picker on input#datepicker
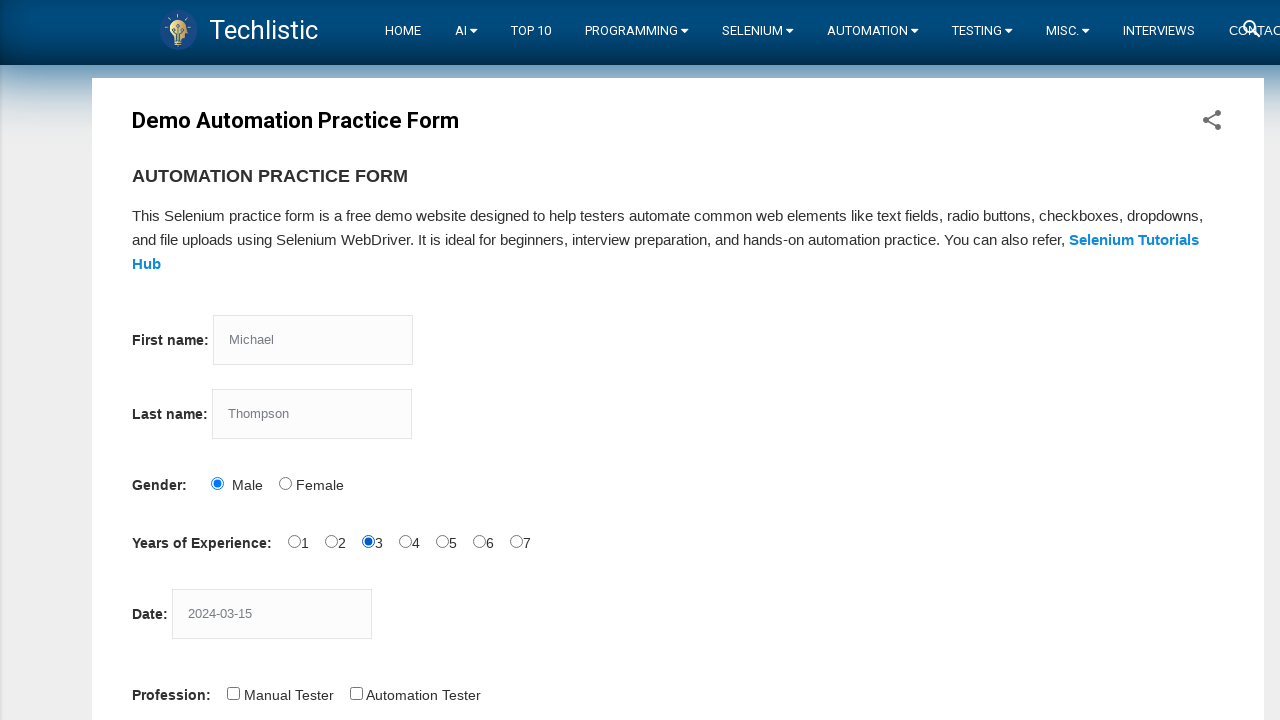

Selected 'Automation Tester' profession at (356, 693) on input#profession-1
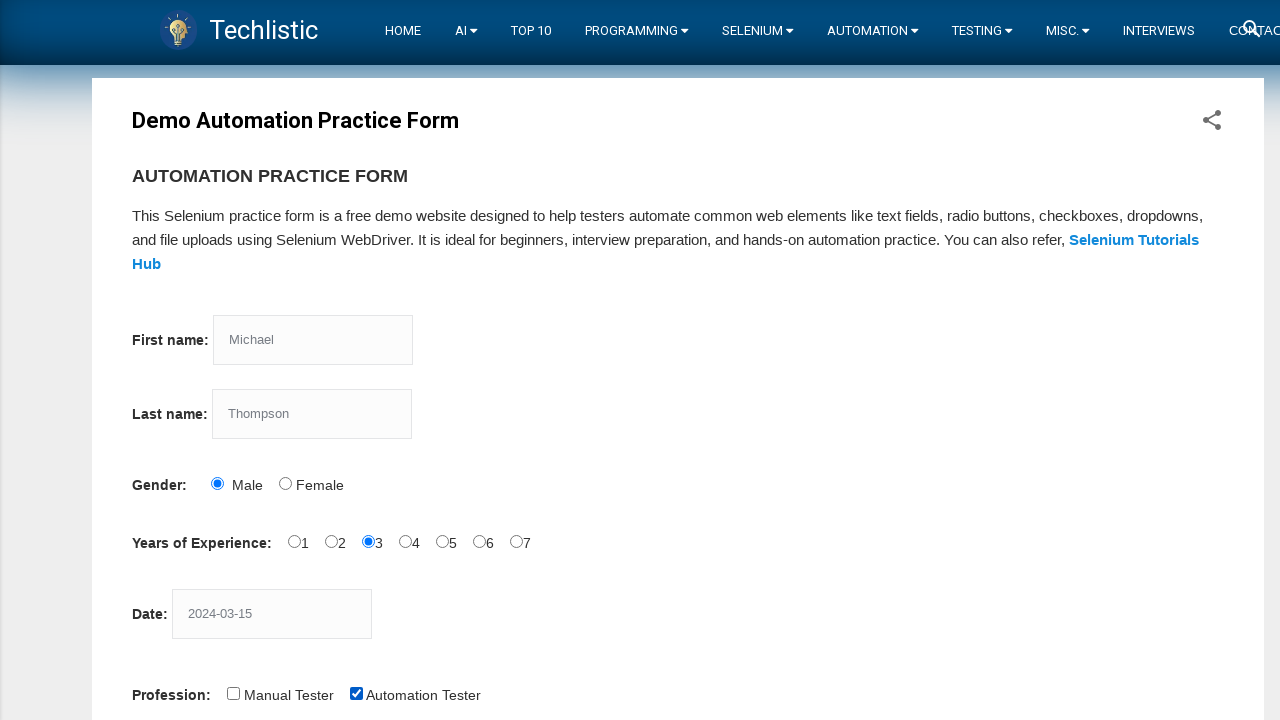

Selected 'Selenium IDE' automation tool at (281, 360) on input#tool-0
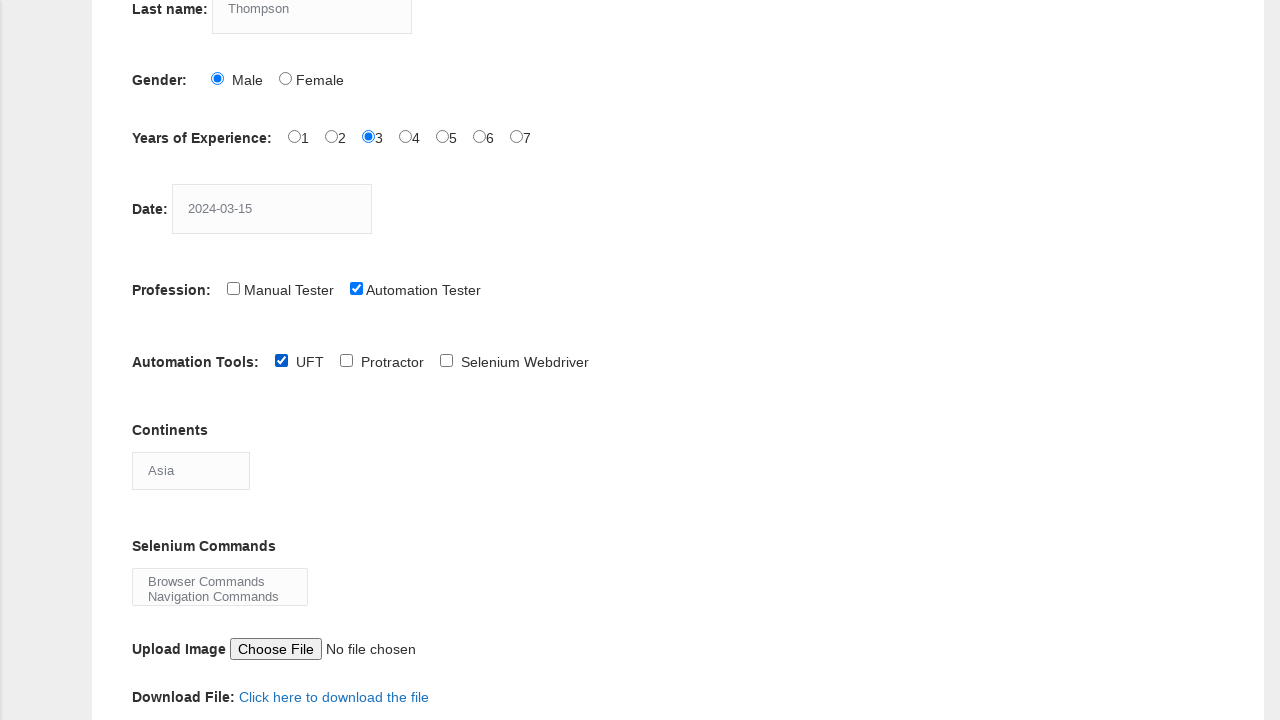

Selected 'Asia' from continents dropdown on select#continents
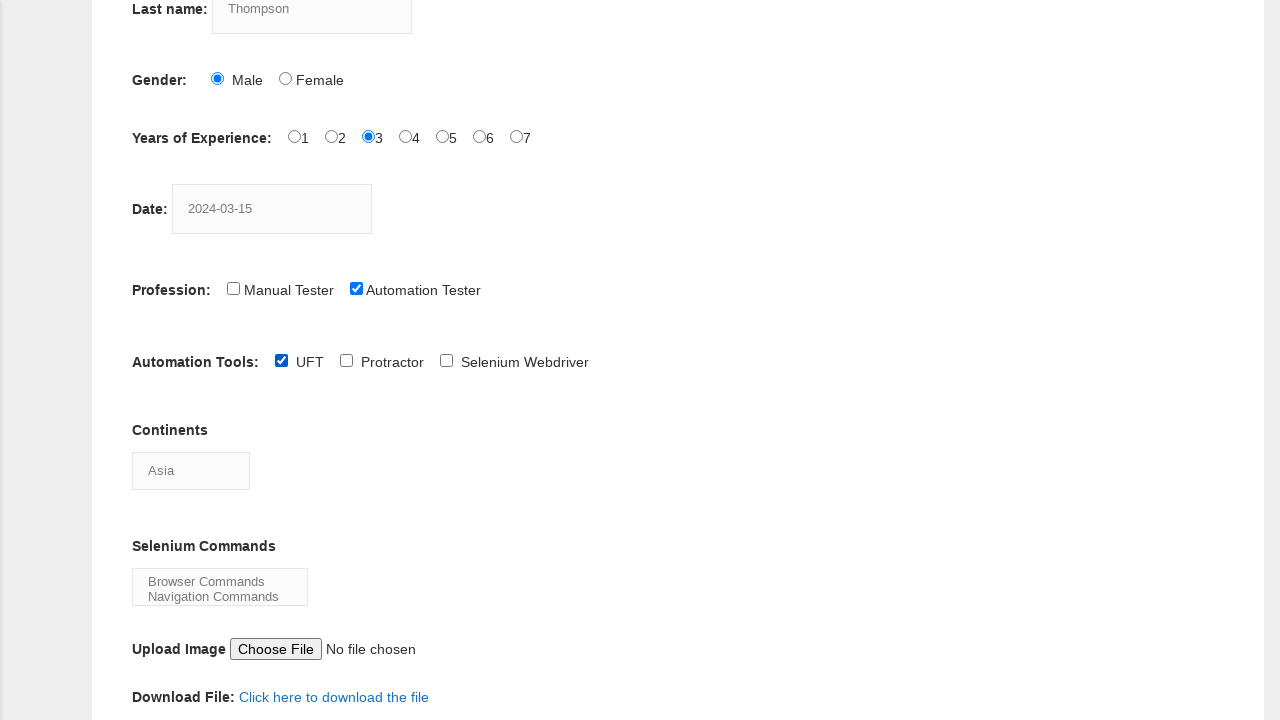

Selected 'Browser Commands' from selenium commands multi-select on select#selenium_commands
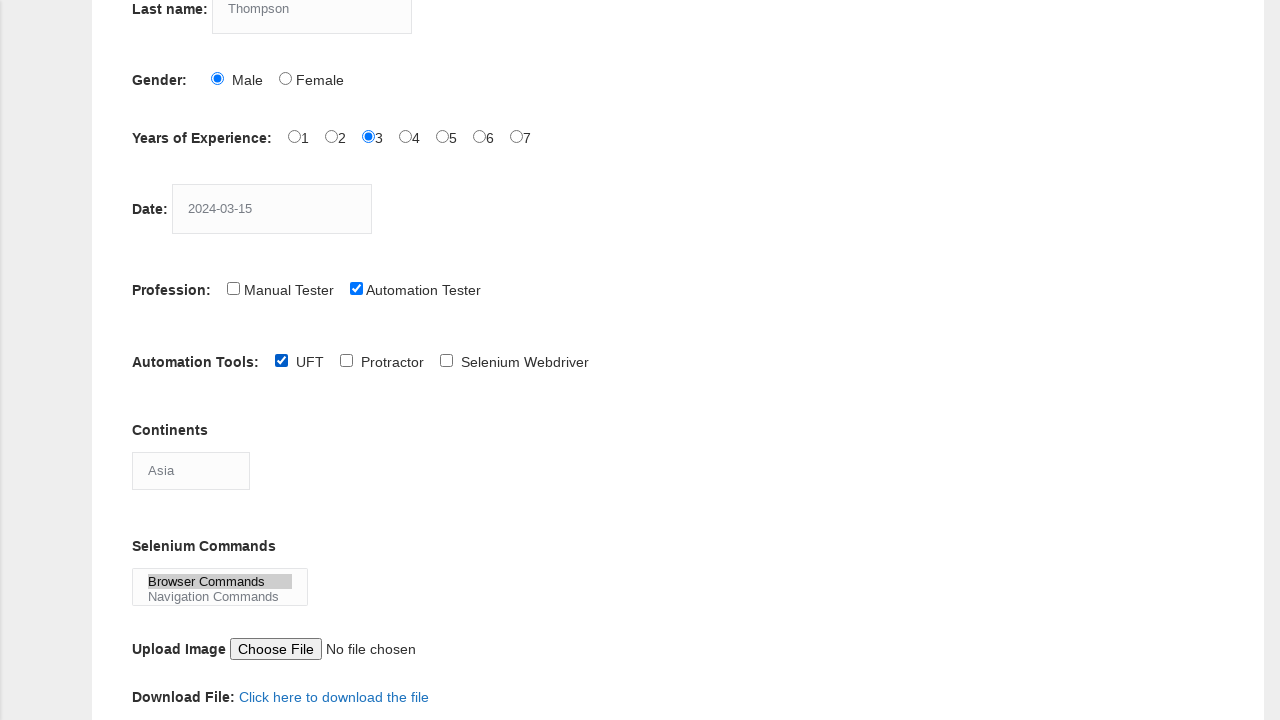

Clicked submit button to submit the form at (157, 360) on button#submit
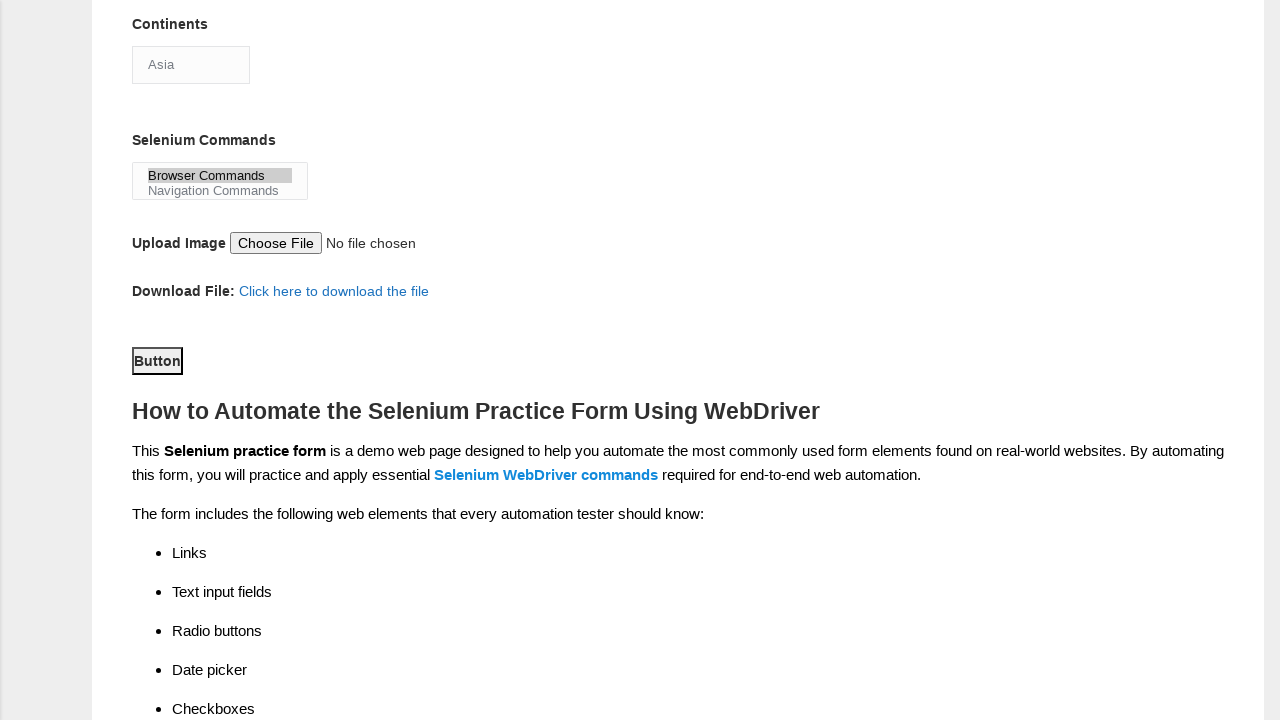

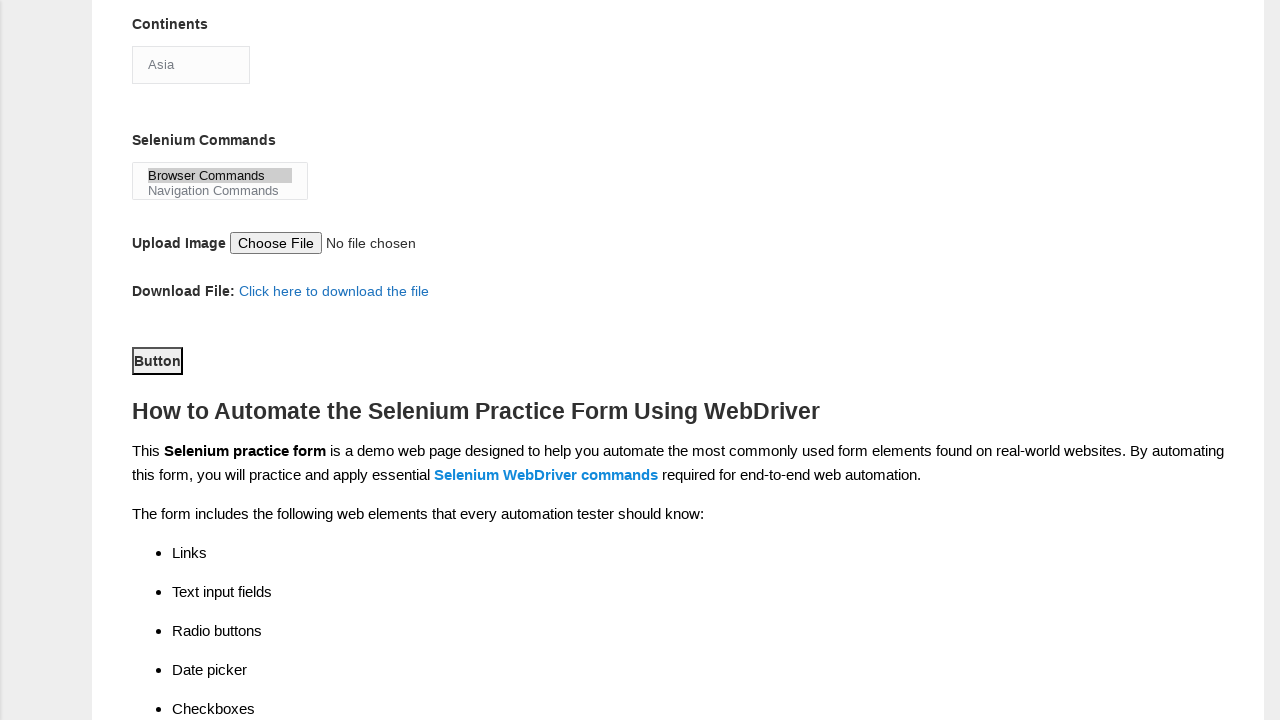